Scrolls to the sale slider section, hovers over a product, and clicks the next arrow to navigate the slider.

Starting URL: http://intershop5.skillbox.ru/

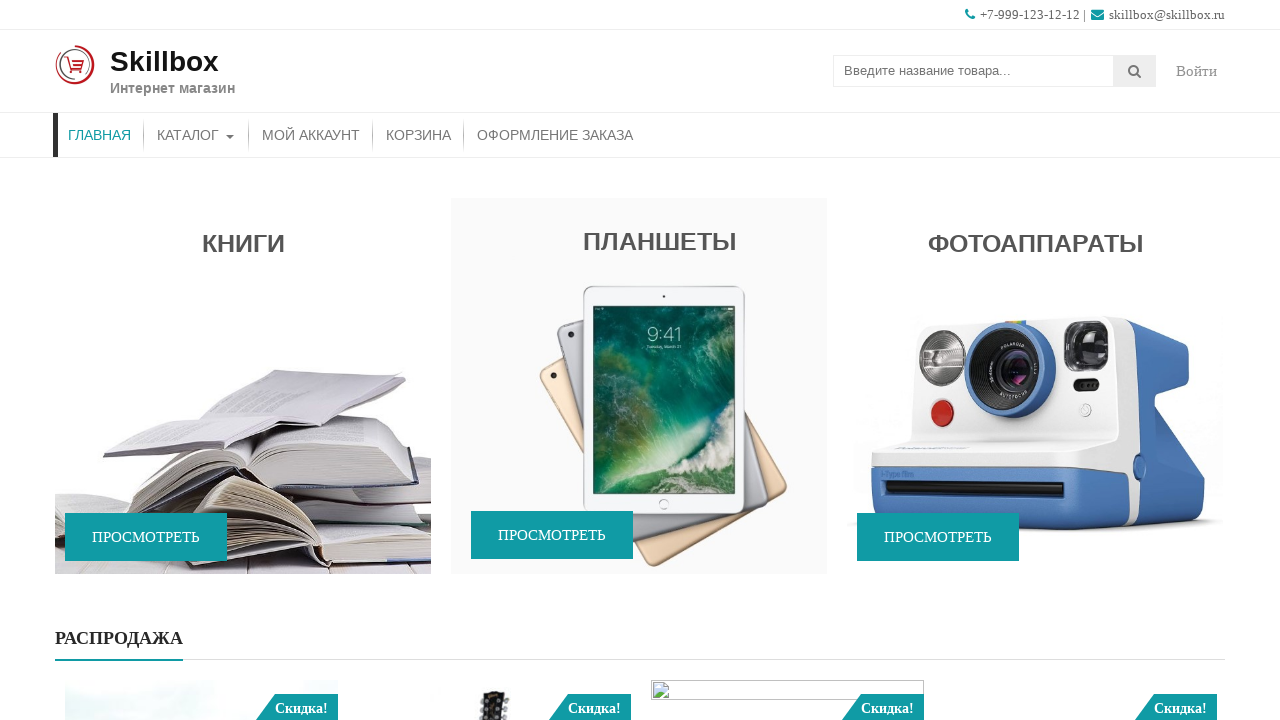

Scrolled to the sale slider section
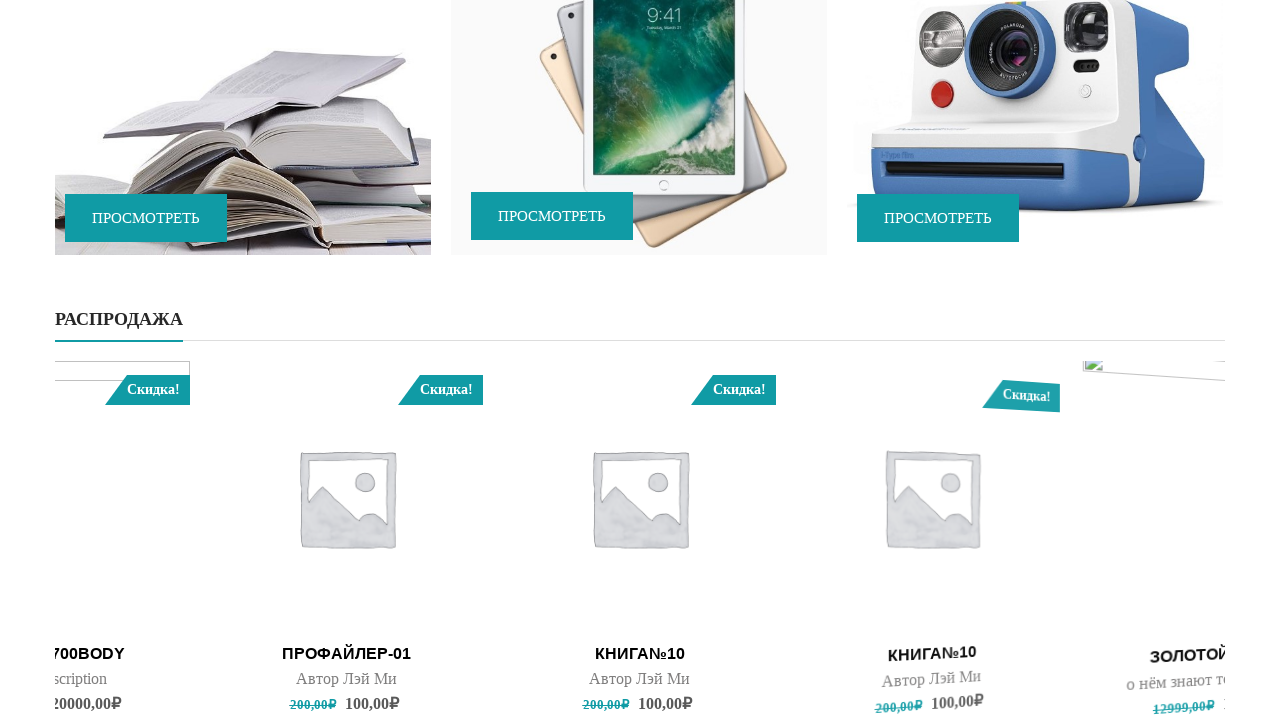

Sale slider product is now visible and ready
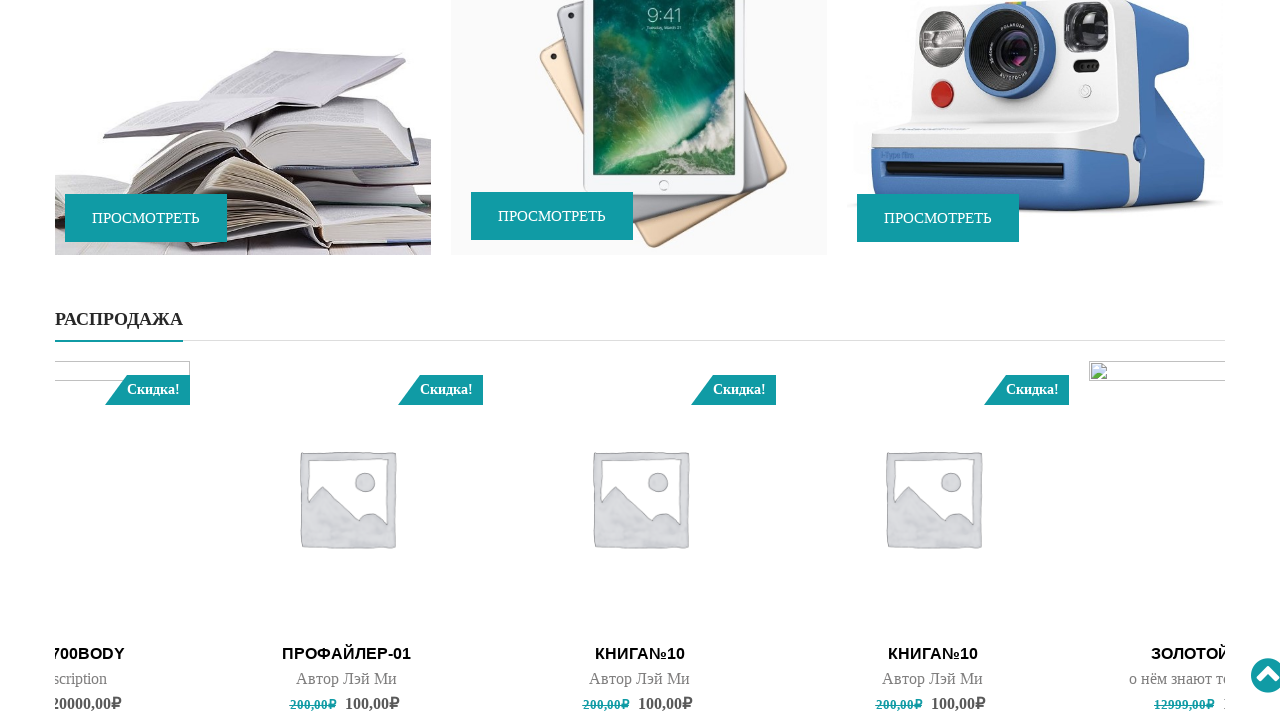

Hovered over the sale slider product at (640, 541) on (//*[@data-wow-delay='2s'])[2]
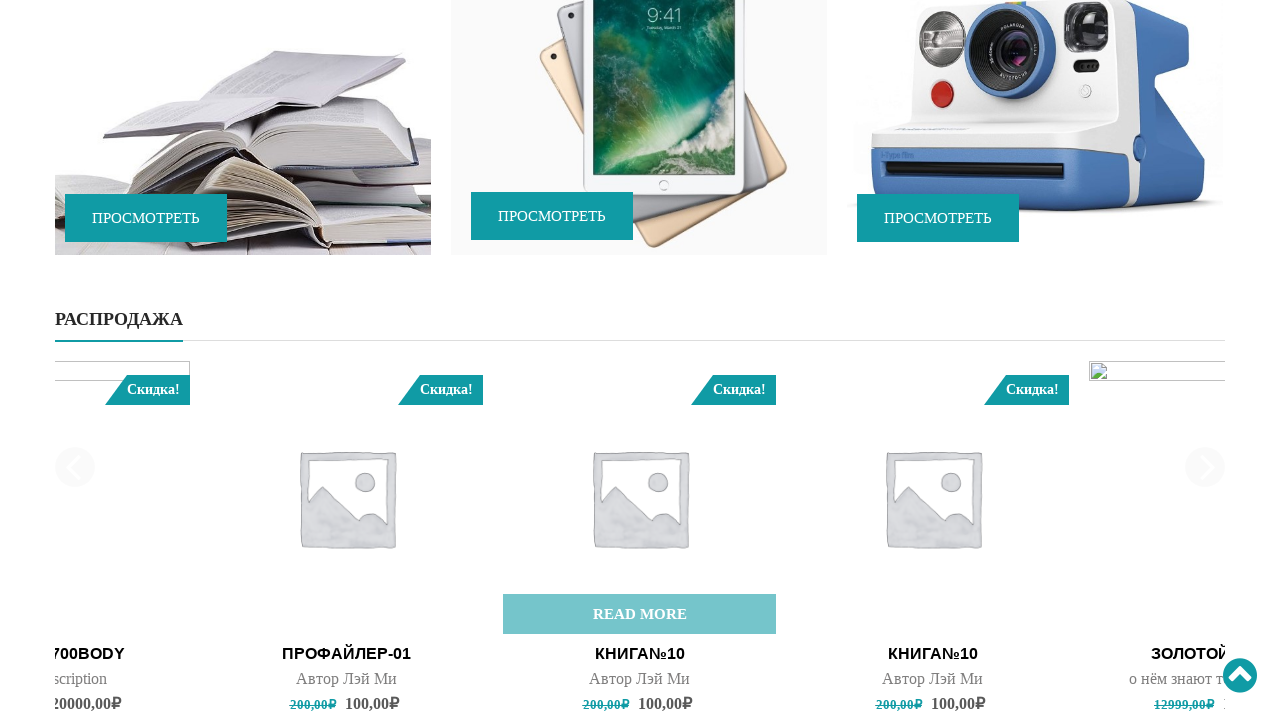

Clicked the next arrow to navigate the slider at (1205, 467) on (//a[@aria-label='next'])[1]
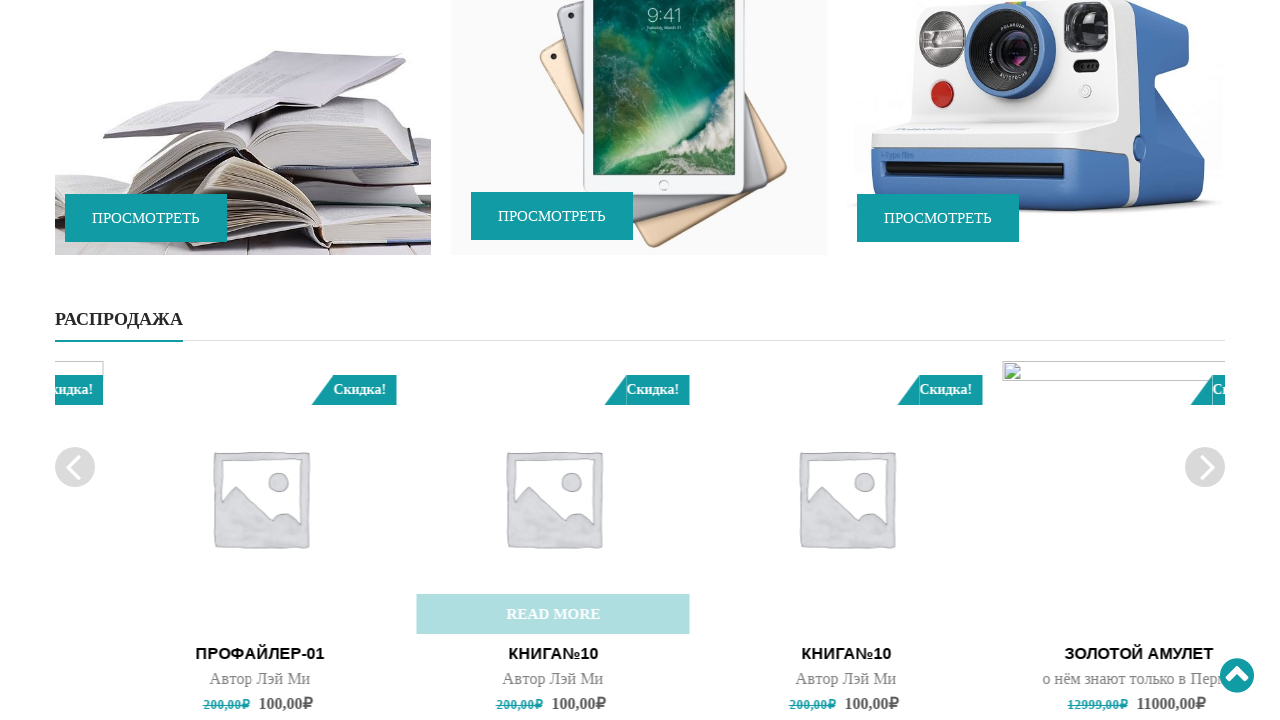

Next product appeared in the sale slider
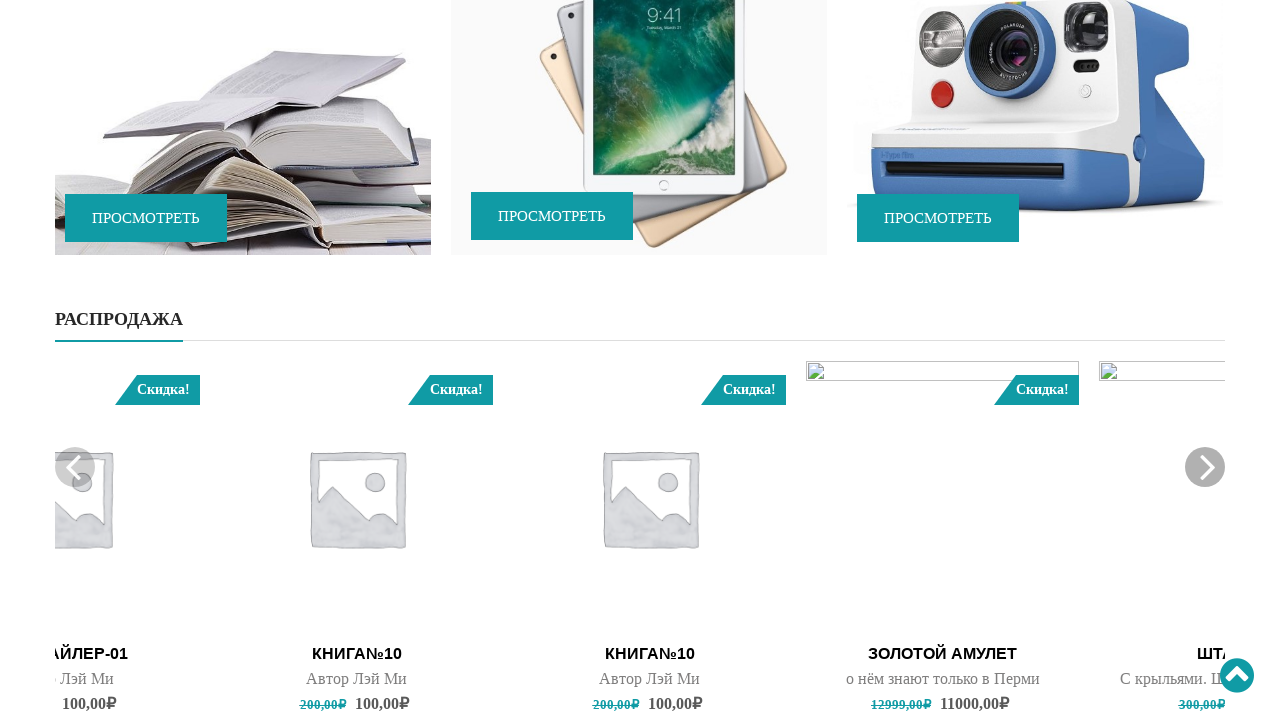

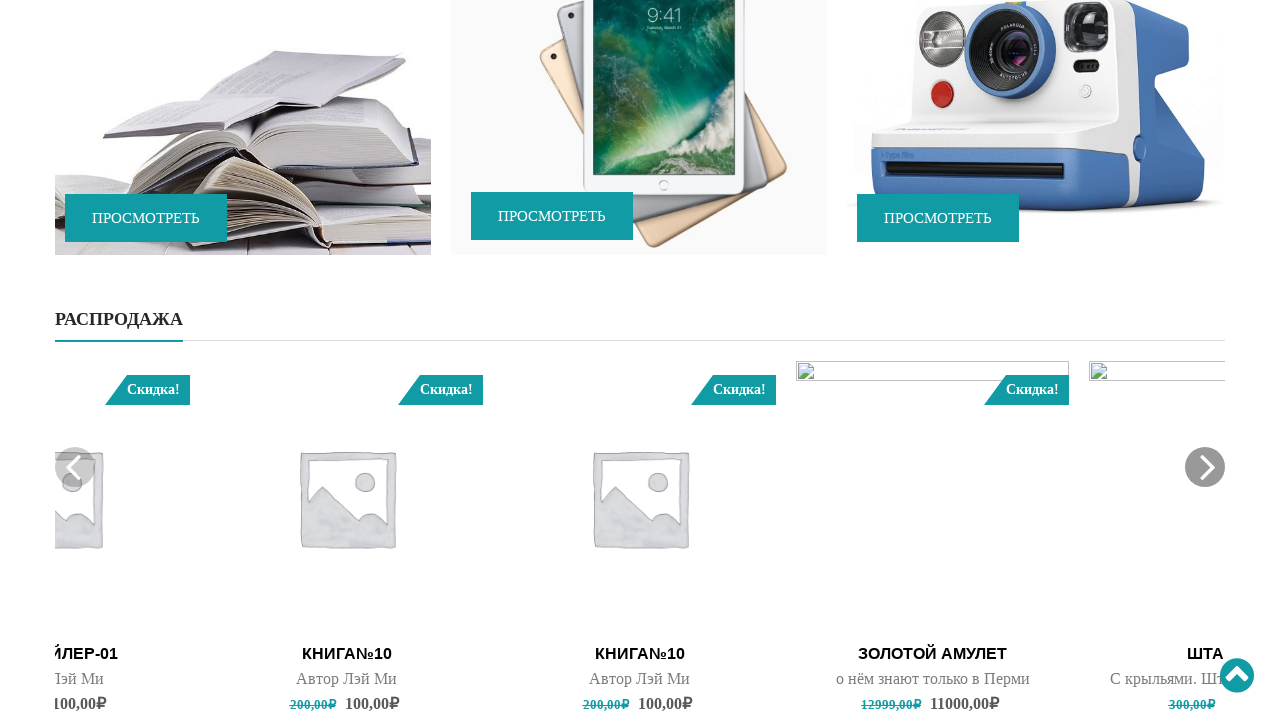